Tests that the cancel button clears all form fields when clicked

Starting URL: https://n23dcpt047.github.io/NhapMonCongNghePhanMem

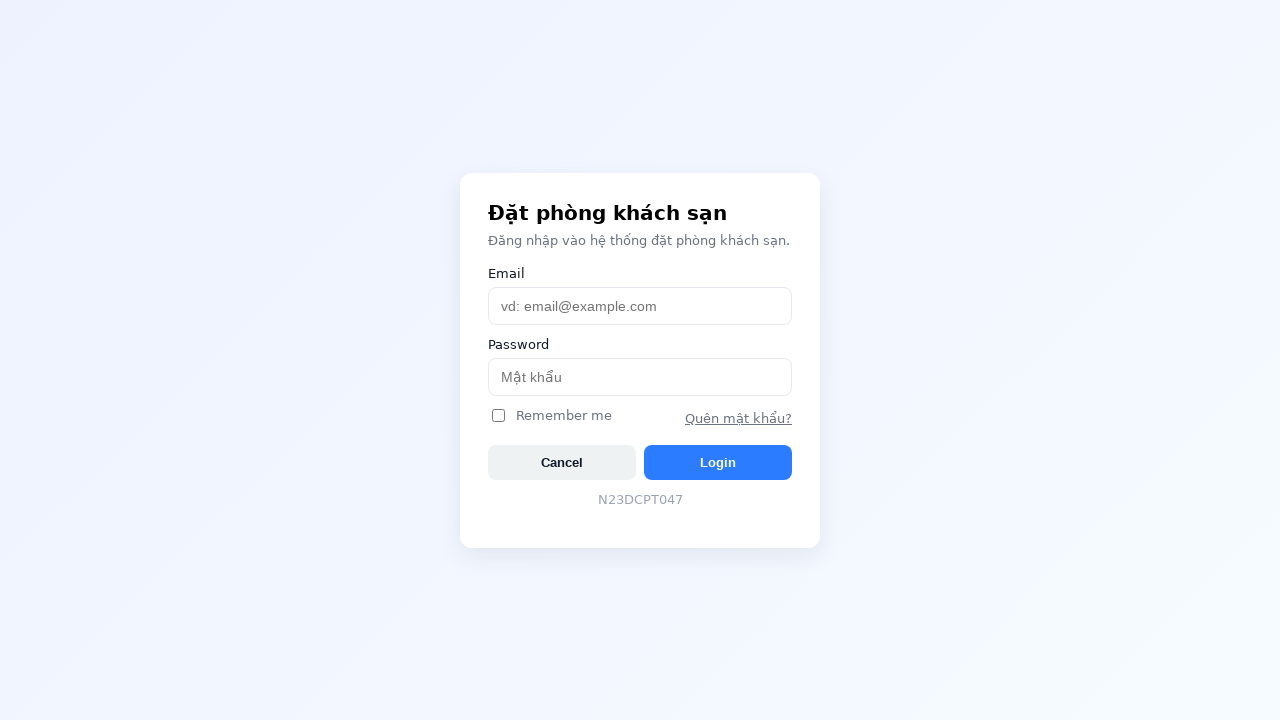

Filled username field with 'admin@example.com' on #username
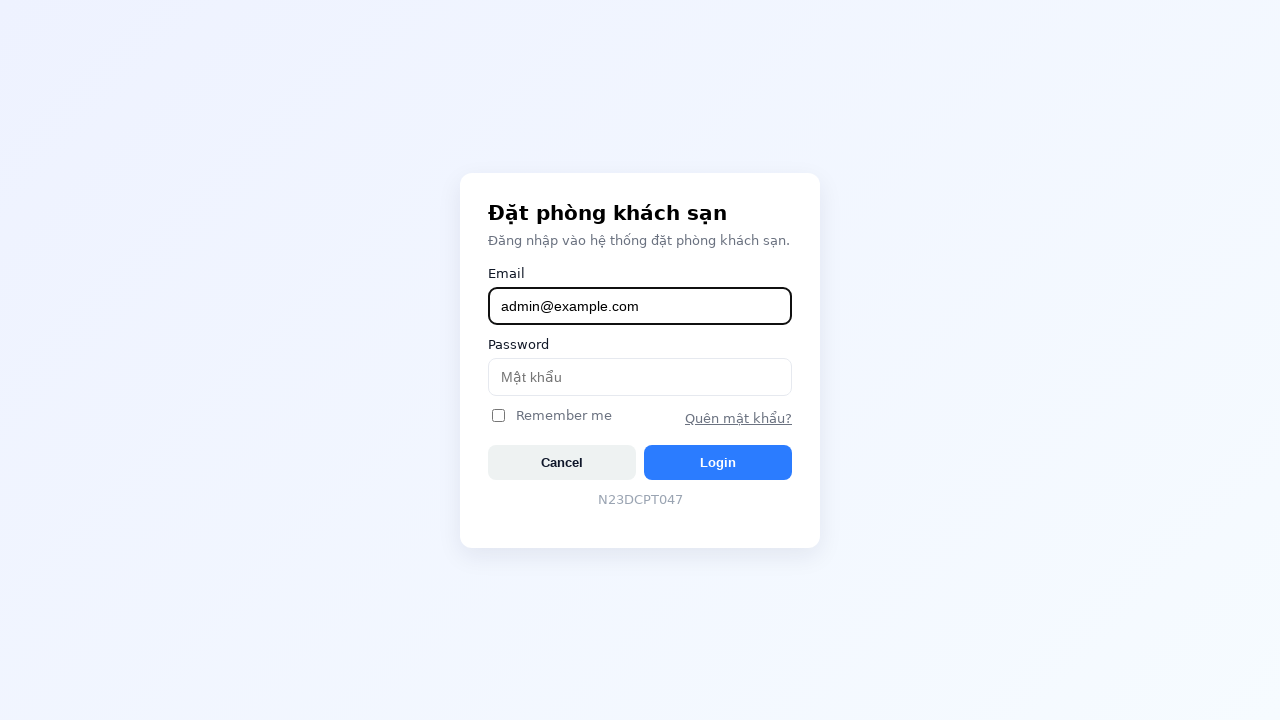

Filled password field with '123456' on #password
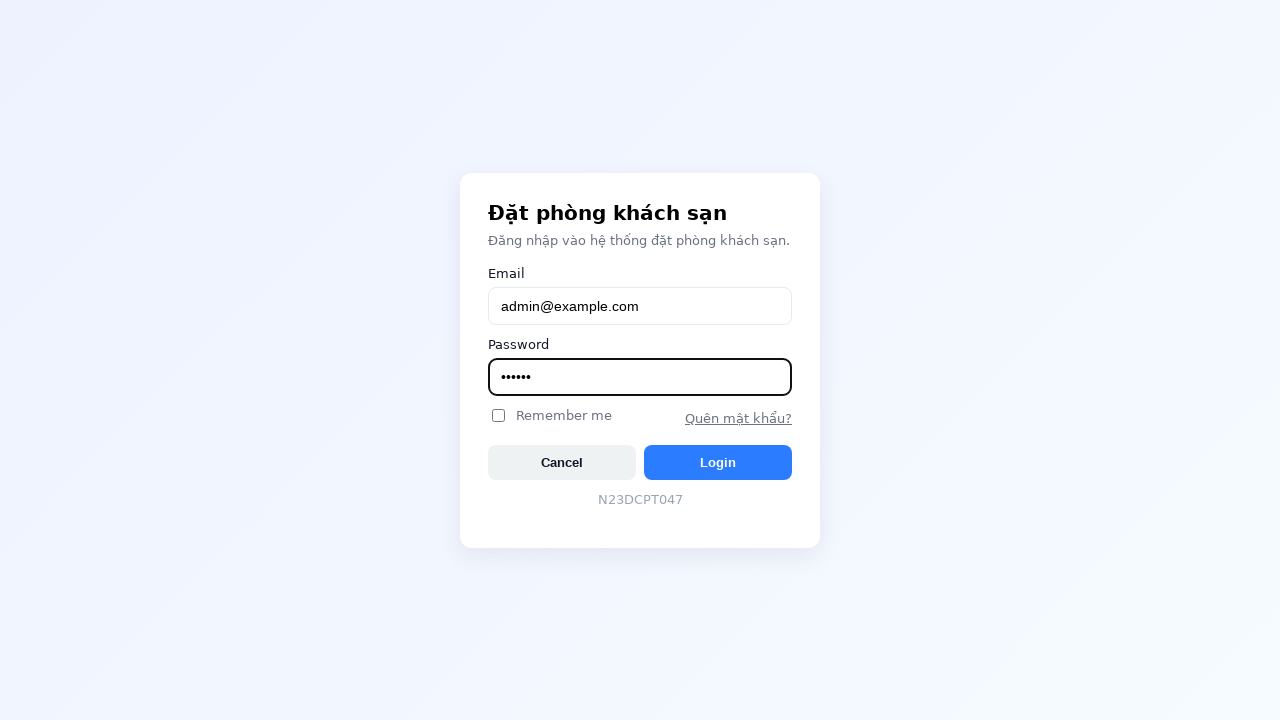

Clicked cancel button to clear form fields at (562, 462) on #btnCancel
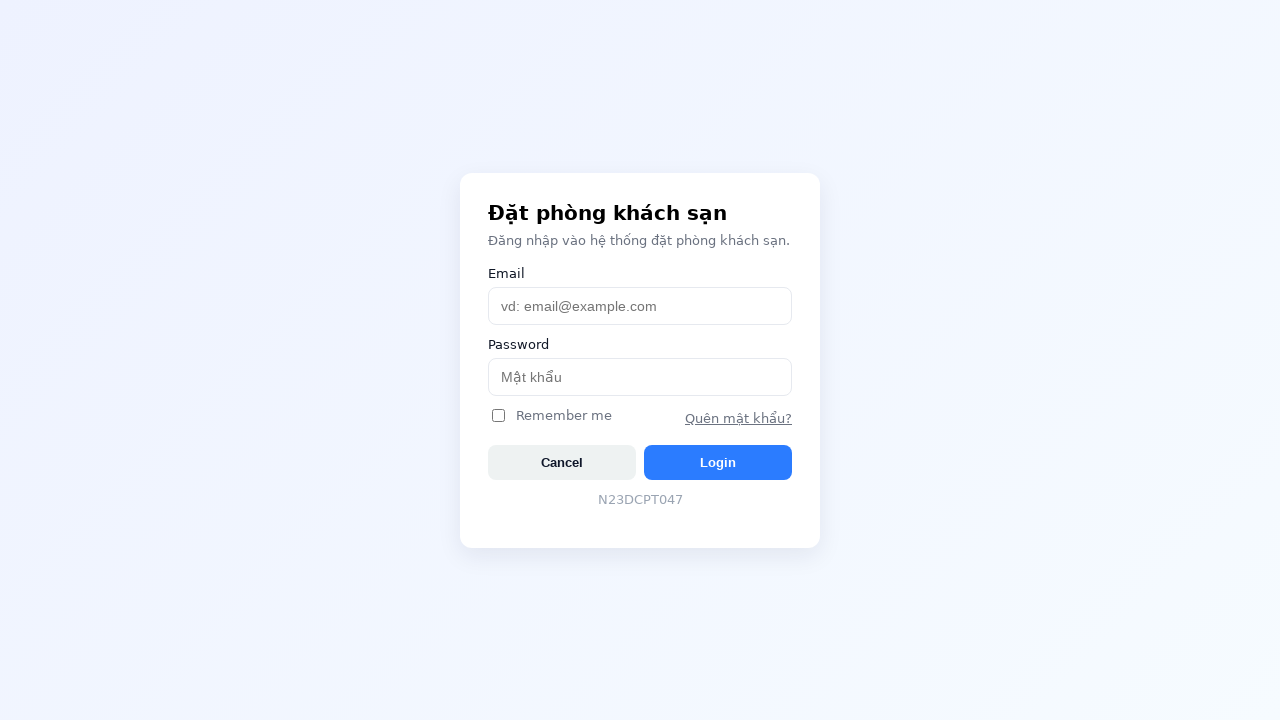

Waited 500ms for fields to clear
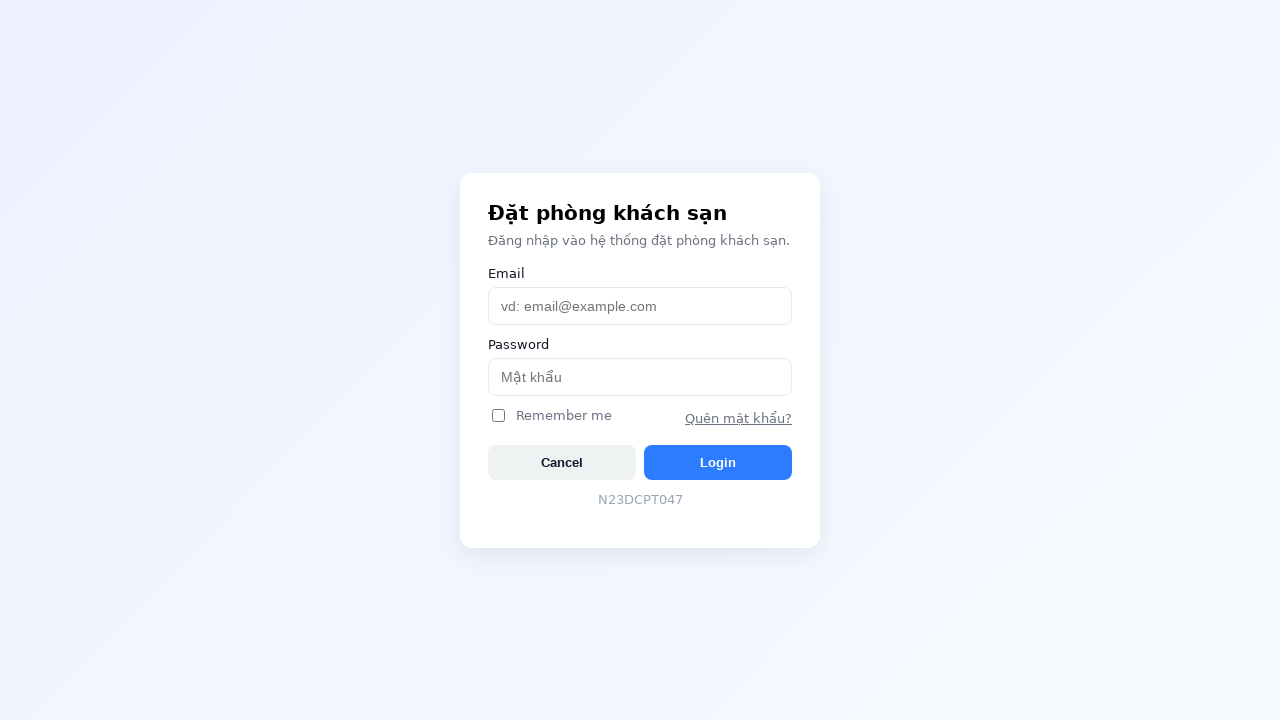

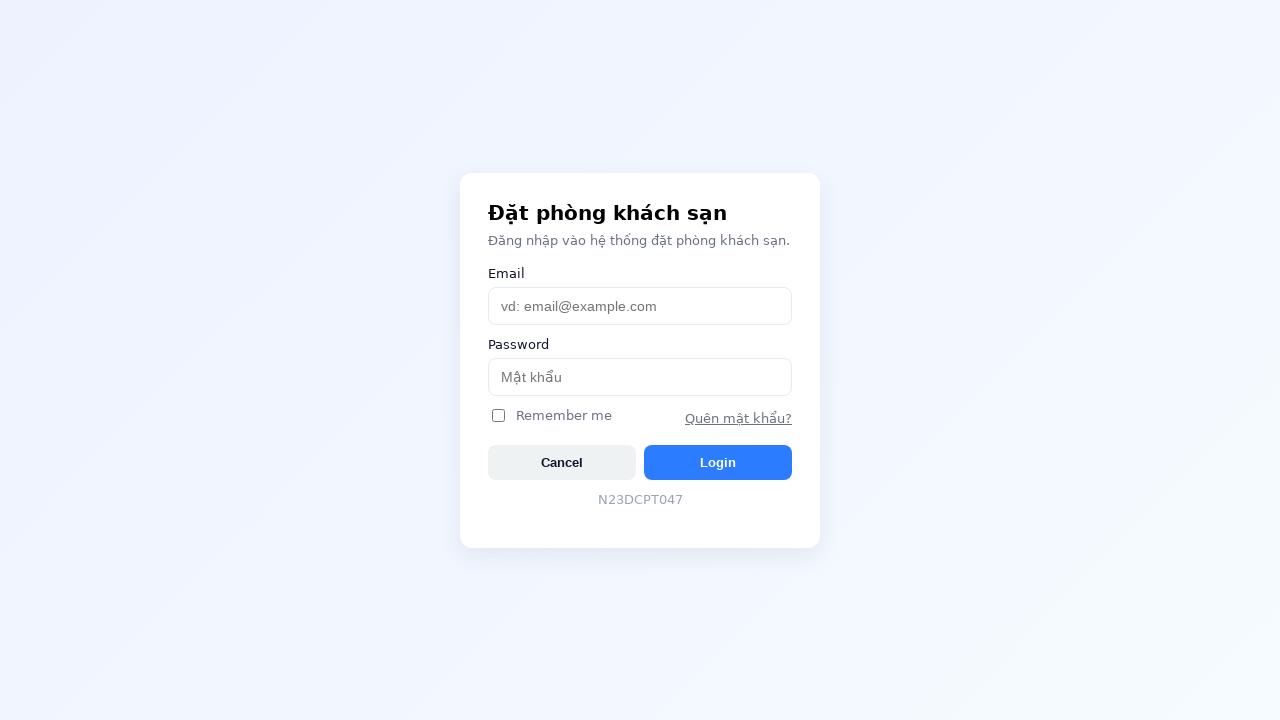